Tests checkbox functionality by selecting all checkboxes on a test automation practice page. The script finds all checkbox elements and clicks each one to select them.

Starting URL: https://testautomationpractice.blogspot.com/

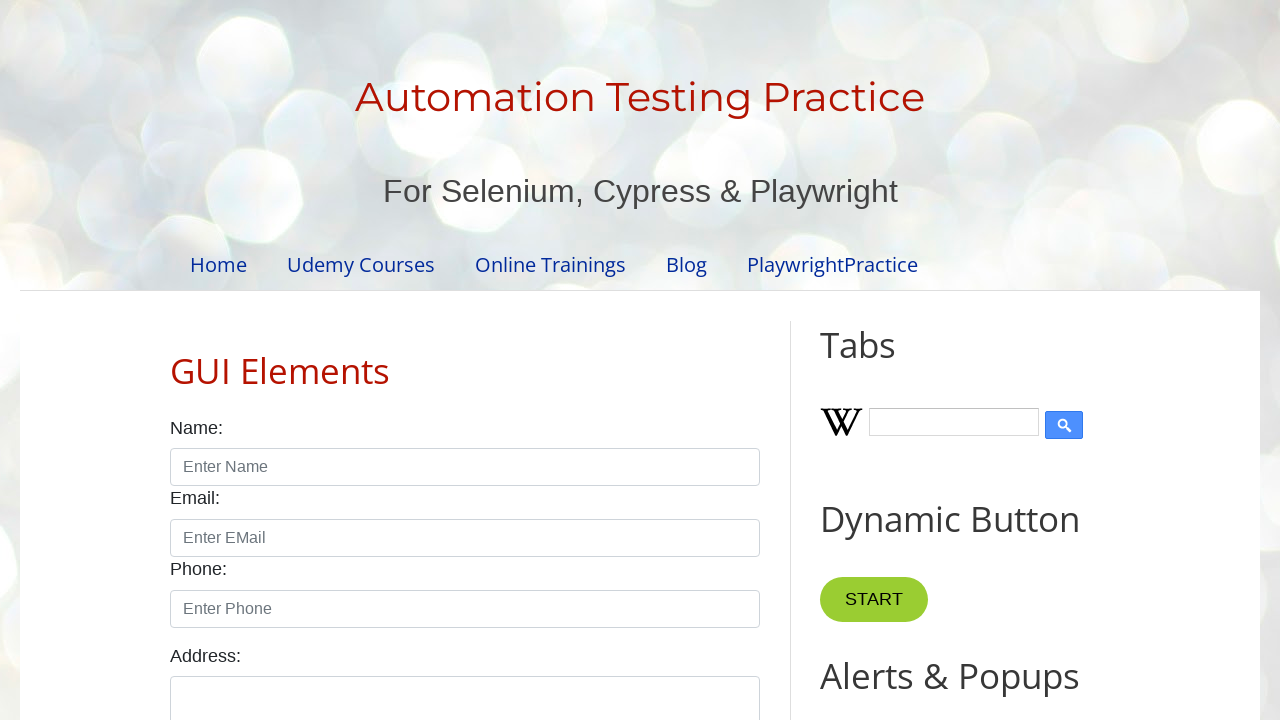

Waited for checkboxes to be visible on the page
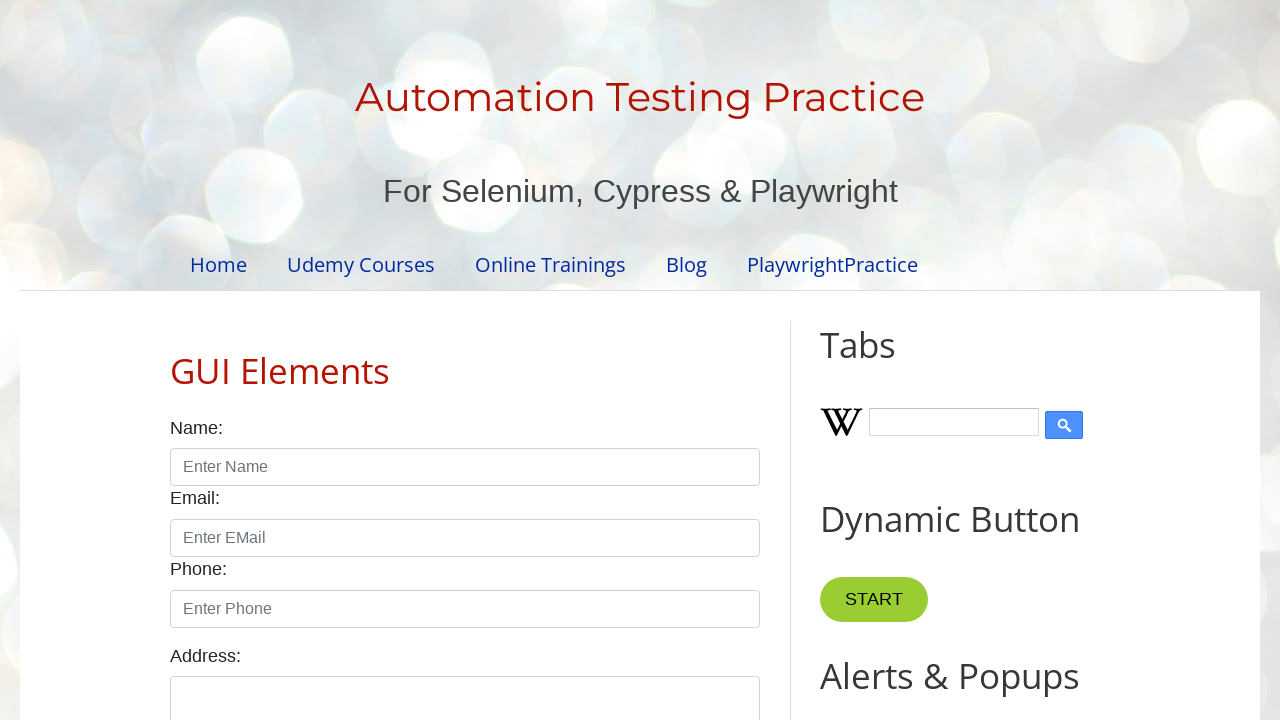

Located all checkbox elements on the page
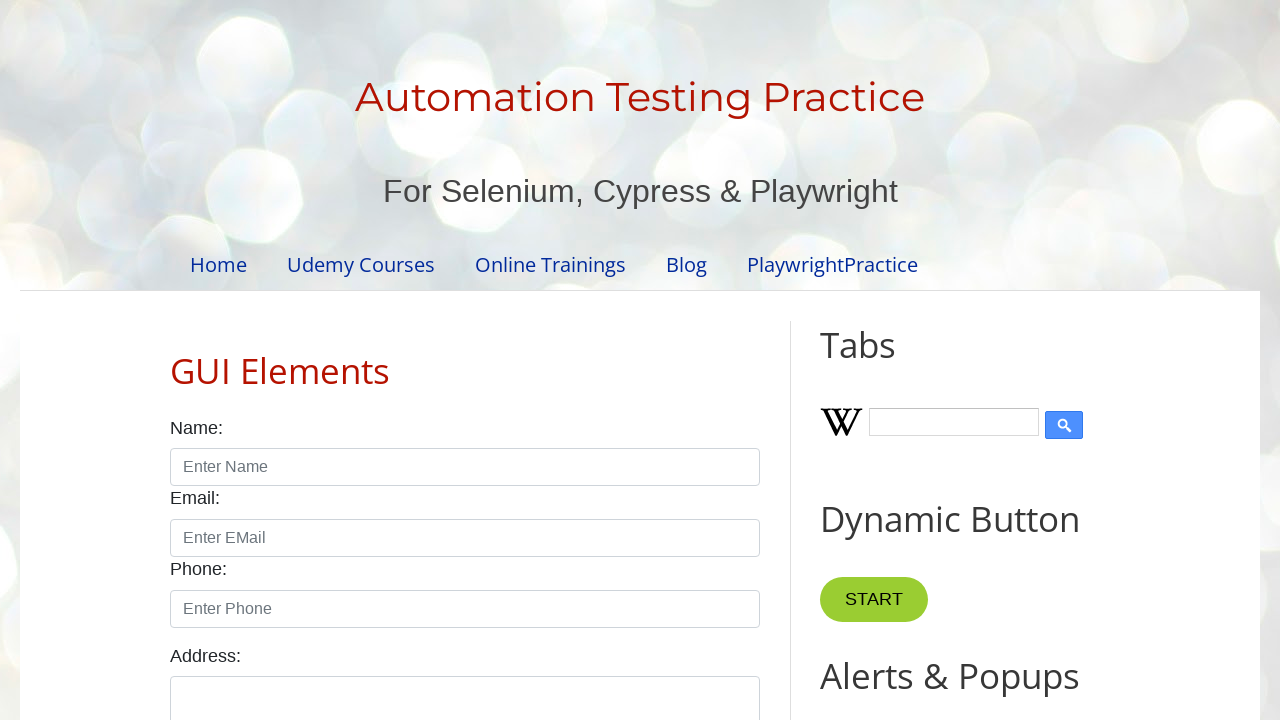

Found 7 checkboxes on the page
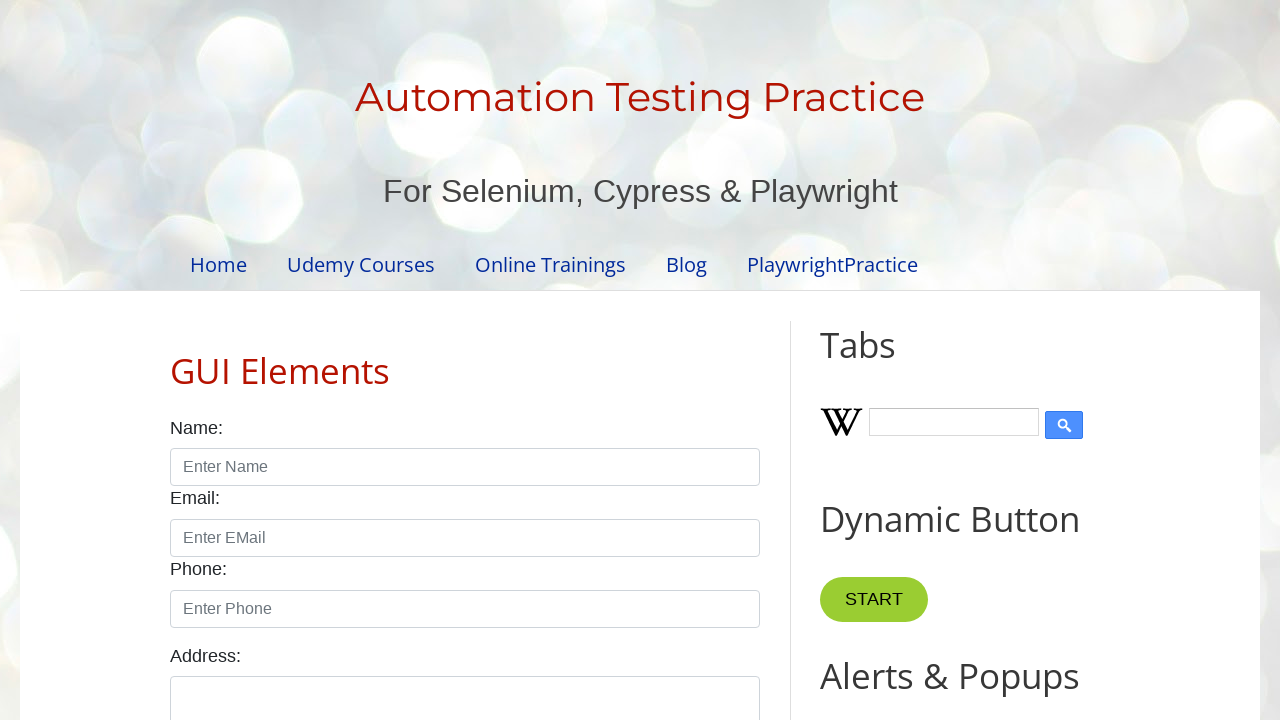

Clicked checkbox 1 of 7 to select it at (176, 360) on input.form-check-input[type='checkbox'] >> nth=0
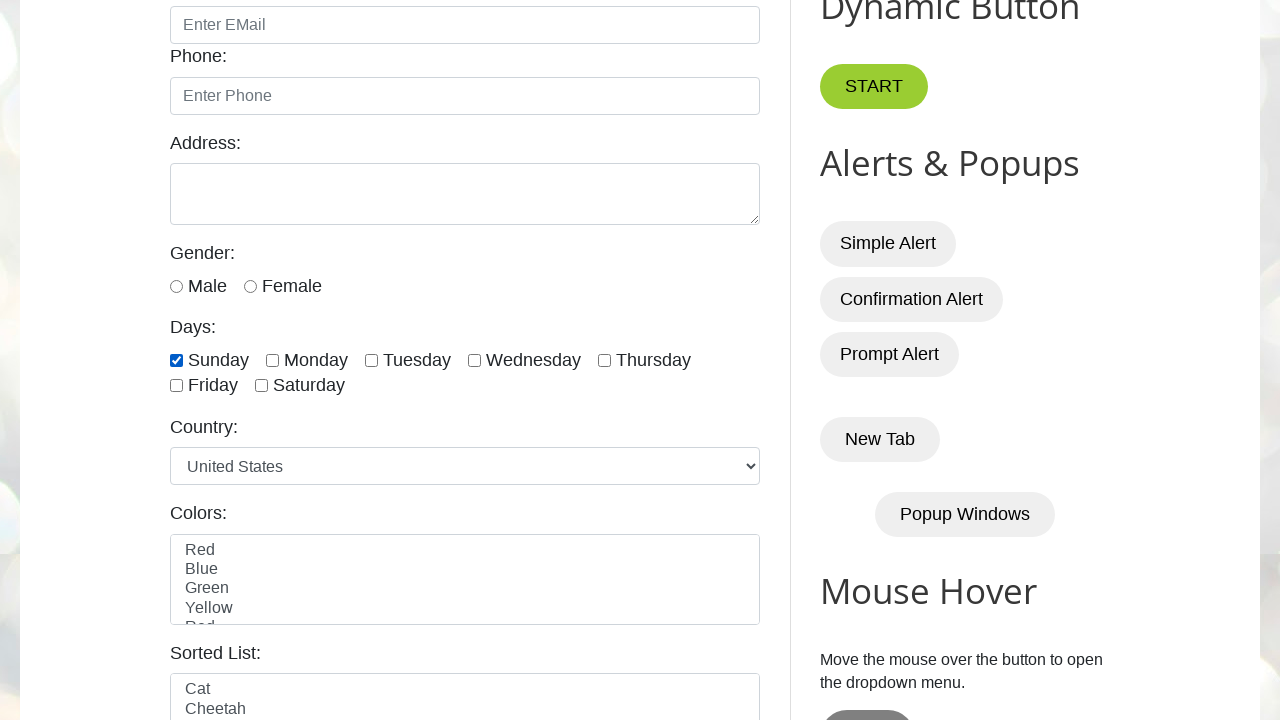

Clicked checkbox 2 of 7 to select it at (272, 360) on input.form-check-input[type='checkbox'] >> nth=1
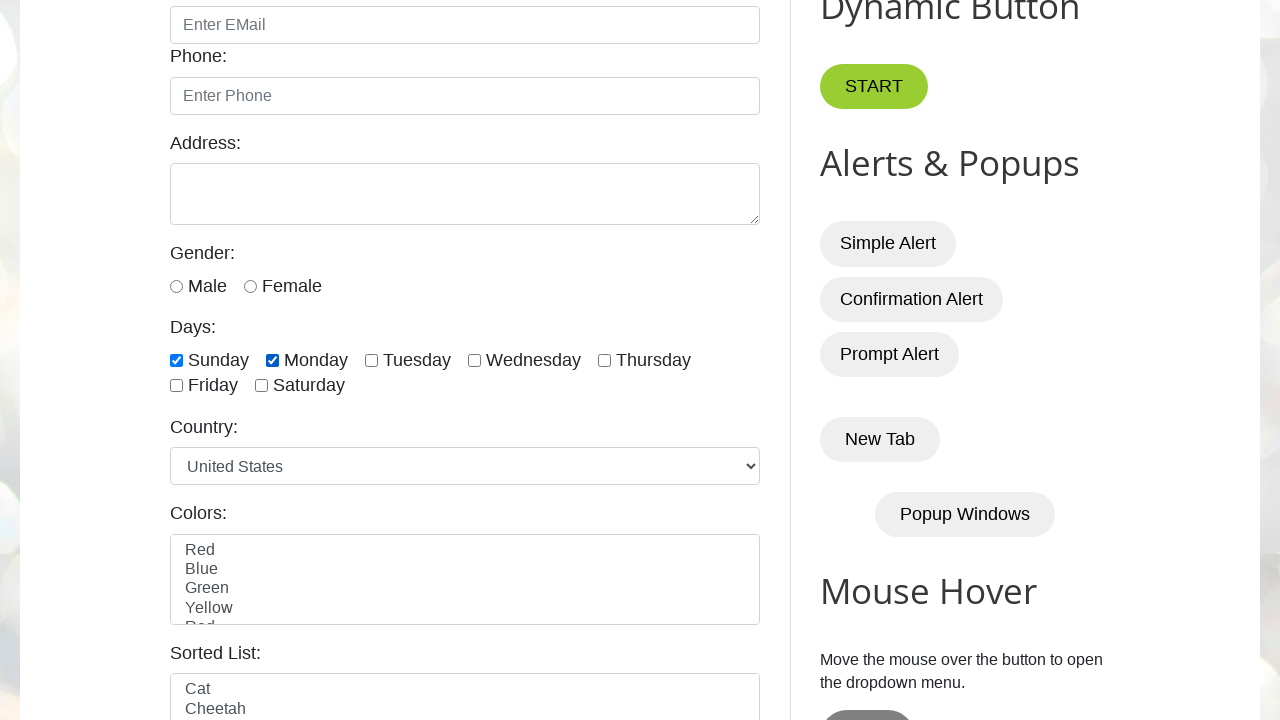

Clicked checkbox 3 of 7 to select it at (372, 360) on input.form-check-input[type='checkbox'] >> nth=2
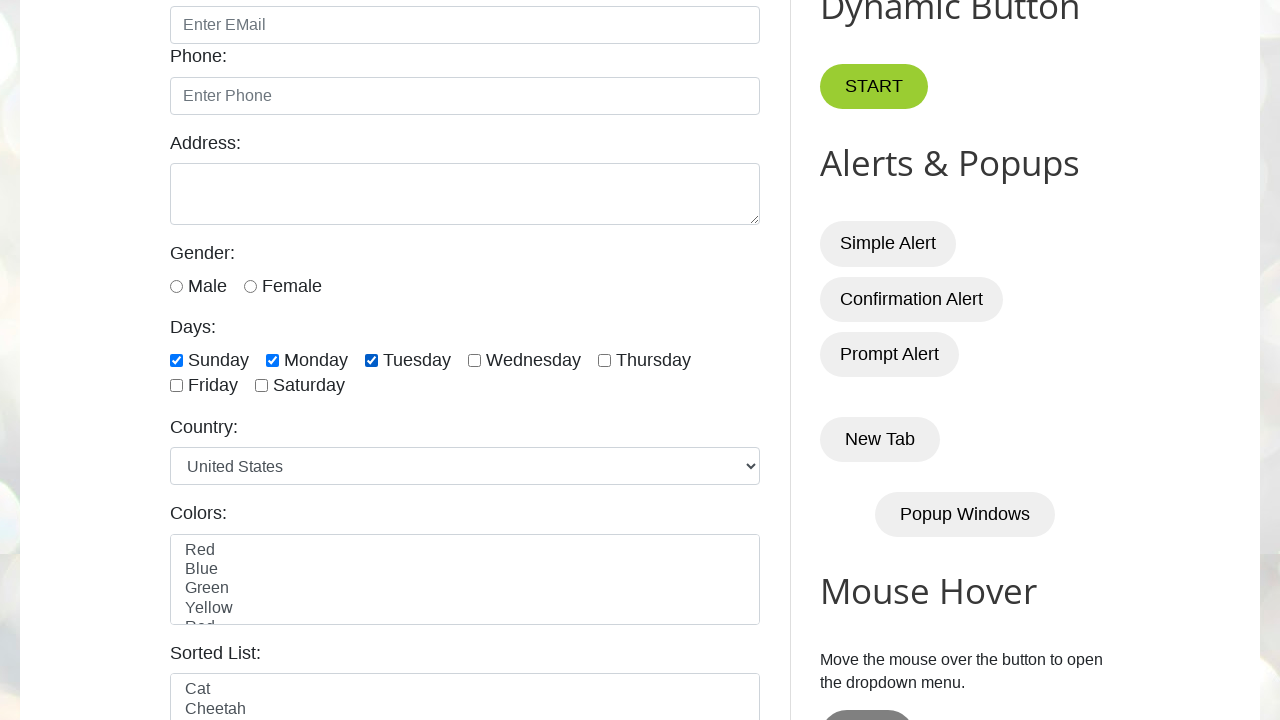

Clicked checkbox 4 of 7 to select it at (474, 360) on input.form-check-input[type='checkbox'] >> nth=3
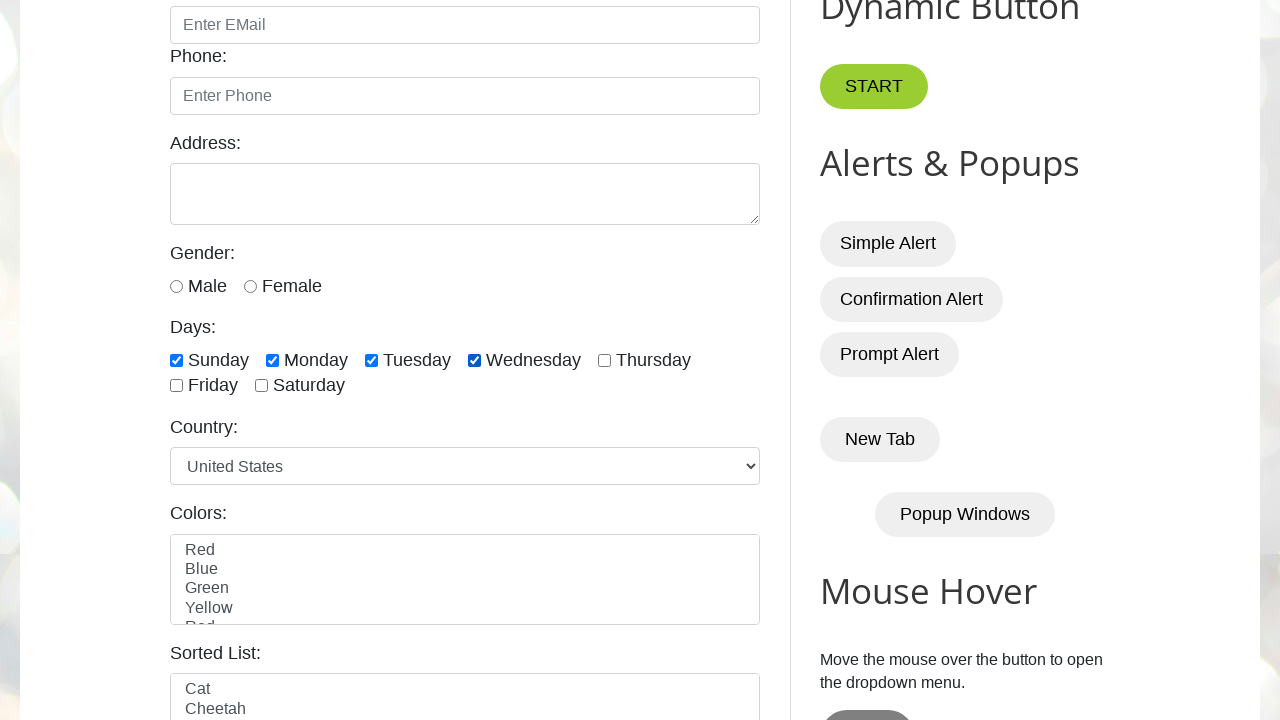

Clicked checkbox 5 of 7 to select it at (604, 360) on input.form-check-input[type='checkbox'] >> nth=4
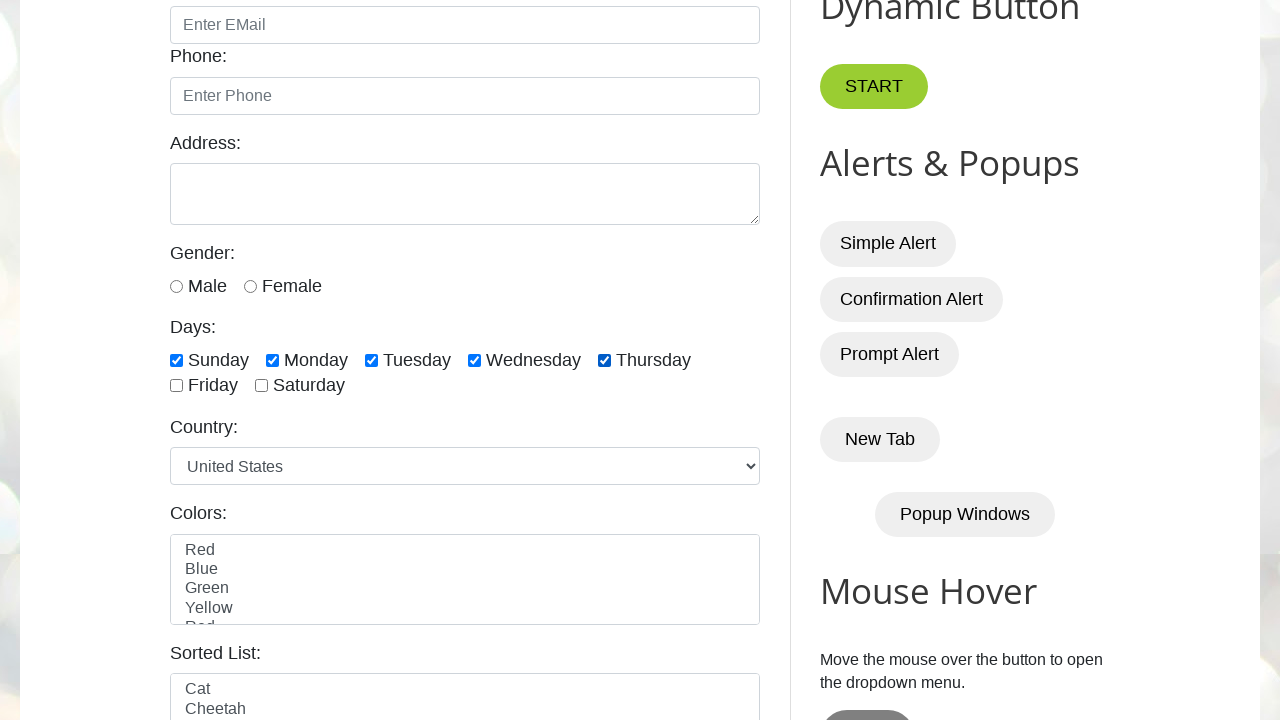

Clicked checkbox 6 of 7 to select it at (176, 386) on input.form-check-input[type='checkbox'] >> nth=5
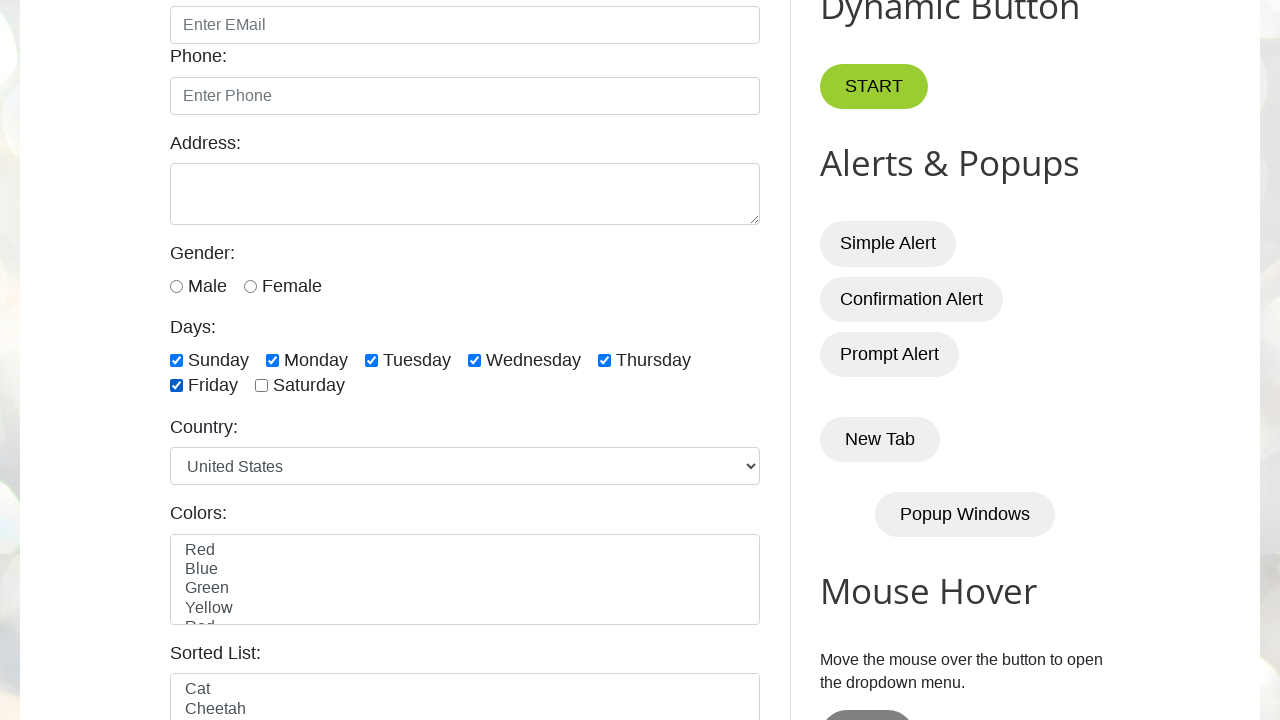

Clicked checkbox 7 of 7 to select it at (262, 386) on input.form-check-input[type='checkbox'] >> nth=6
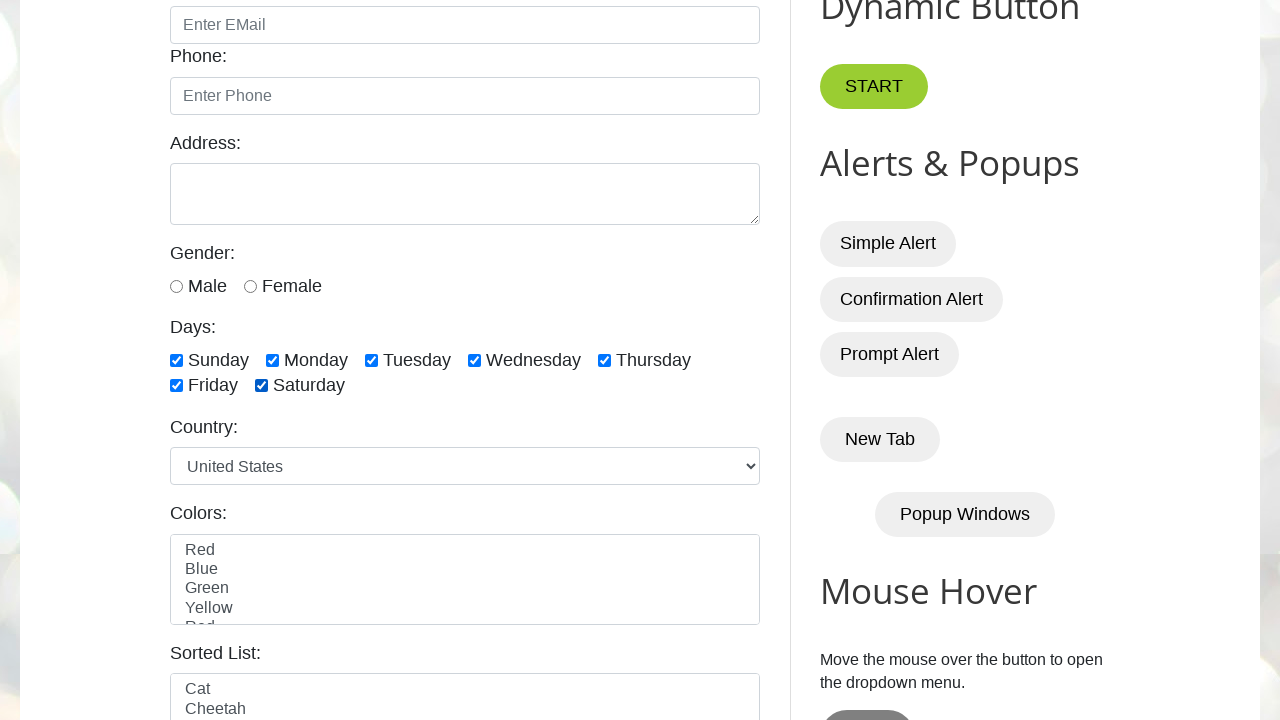

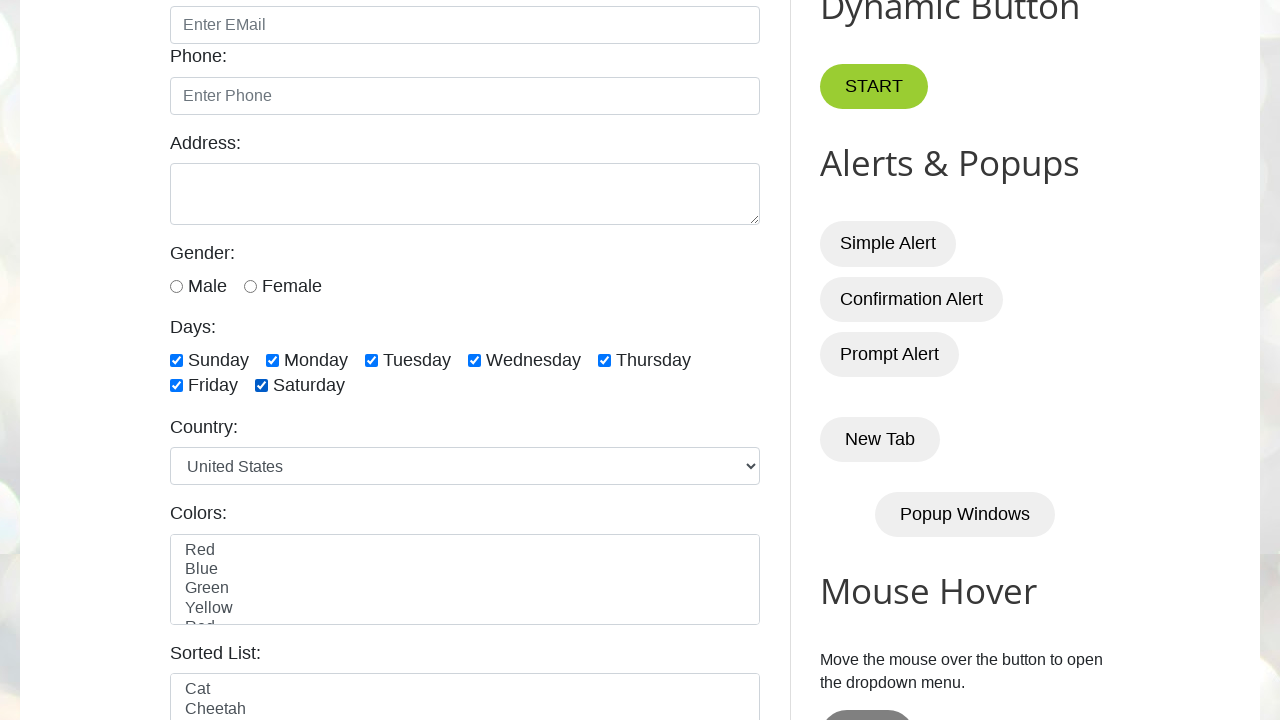